Tests AJAX functionality by clicking a button that triggers an asynchronous request and waiting for the success content to become visible

Starting URL: http://uitestingplayground.com/ajax

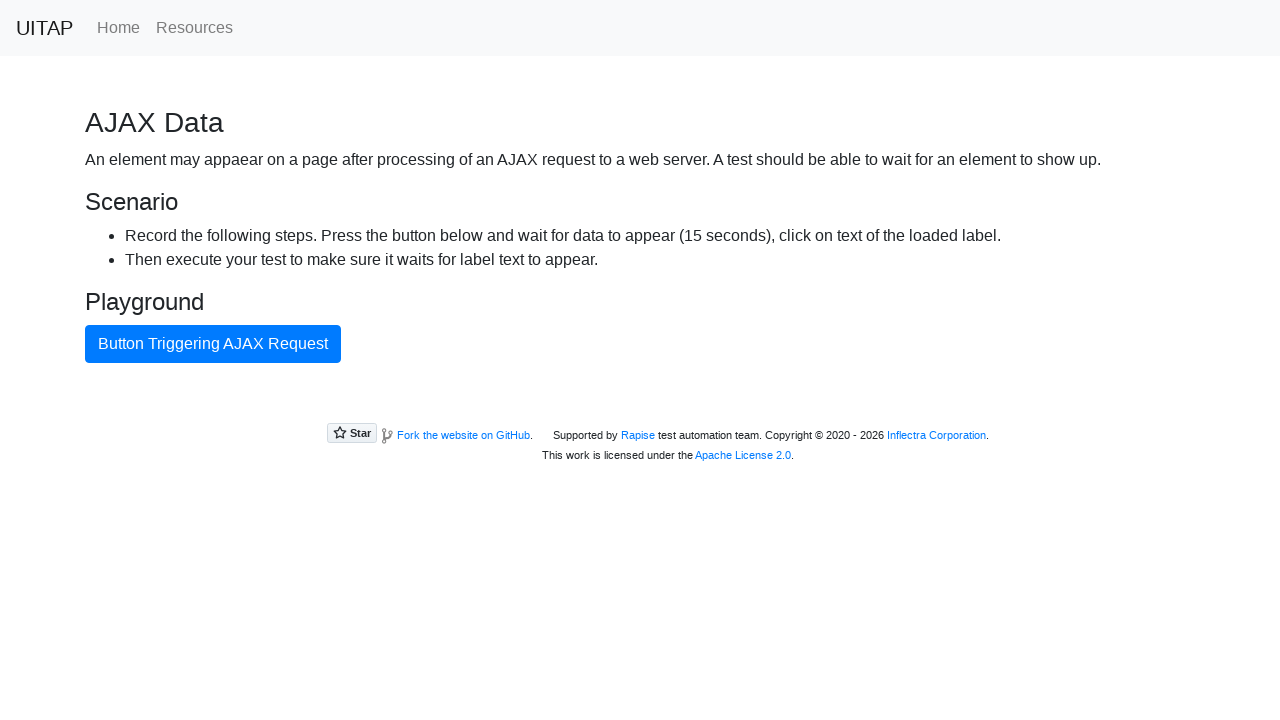

Clicked AJAX button to trigger asynchronous request at (213, 344) on #ajaxButton
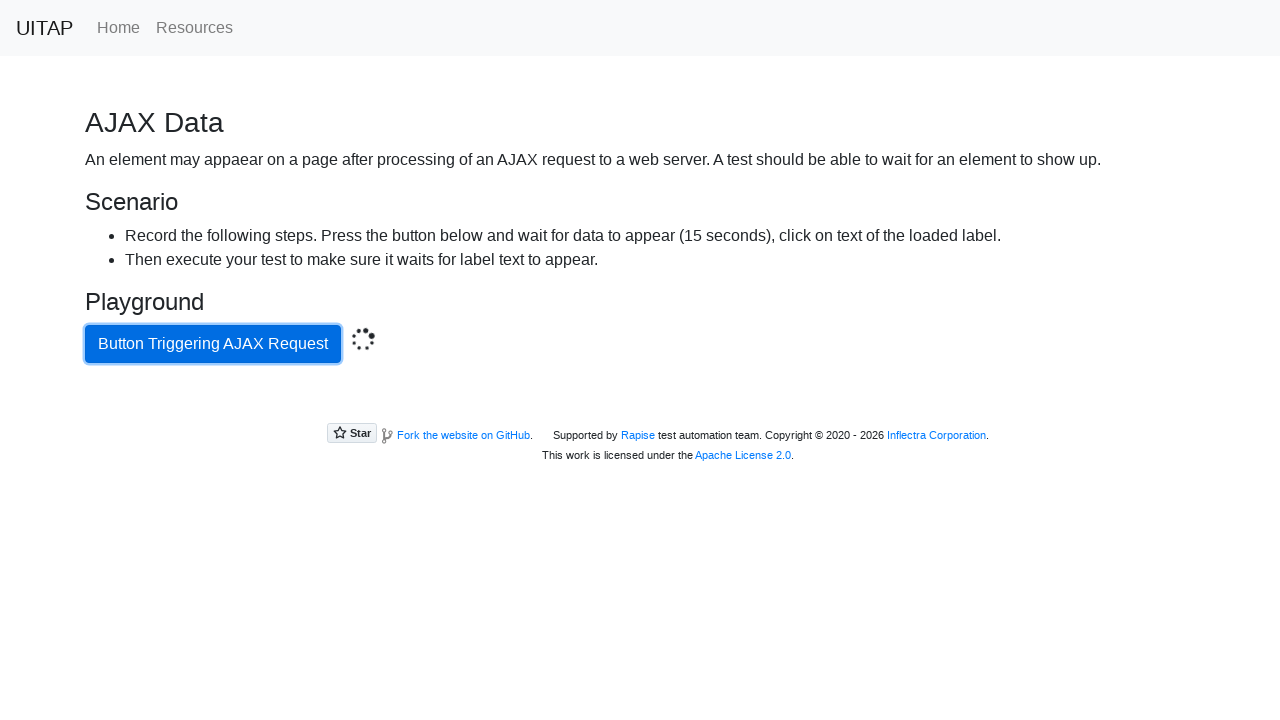

Success content became visible after AJAX request completed
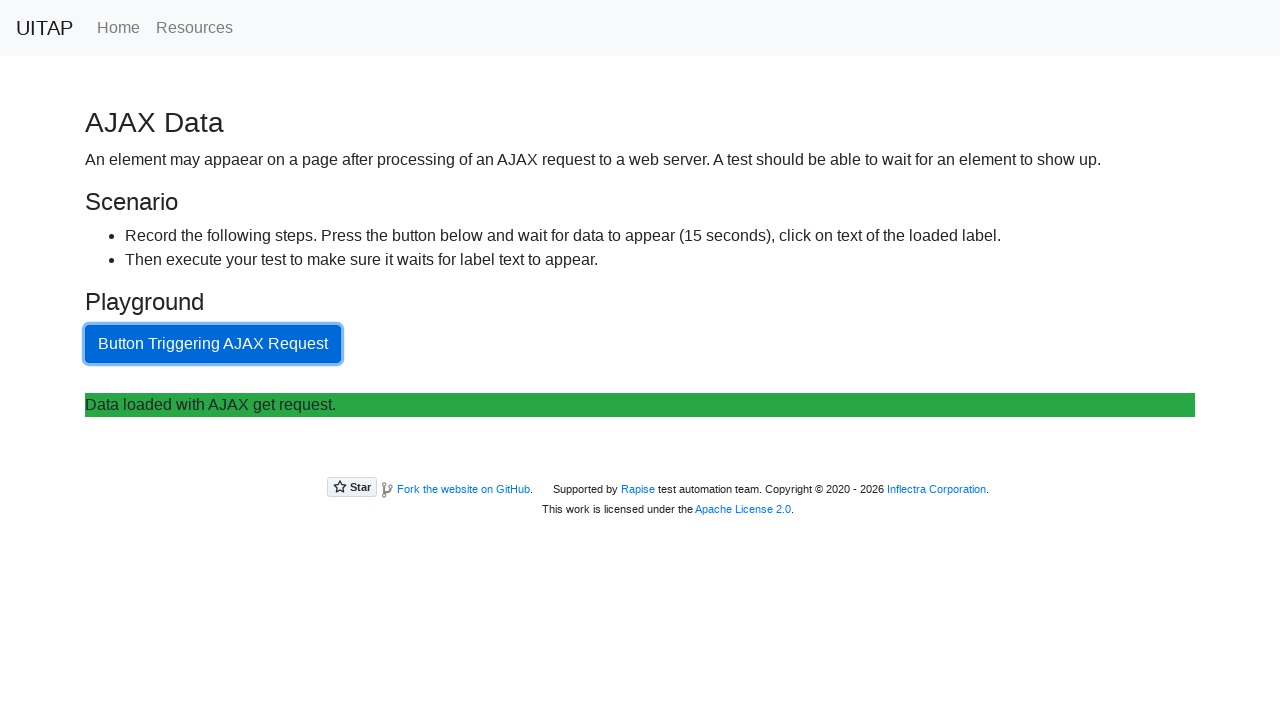

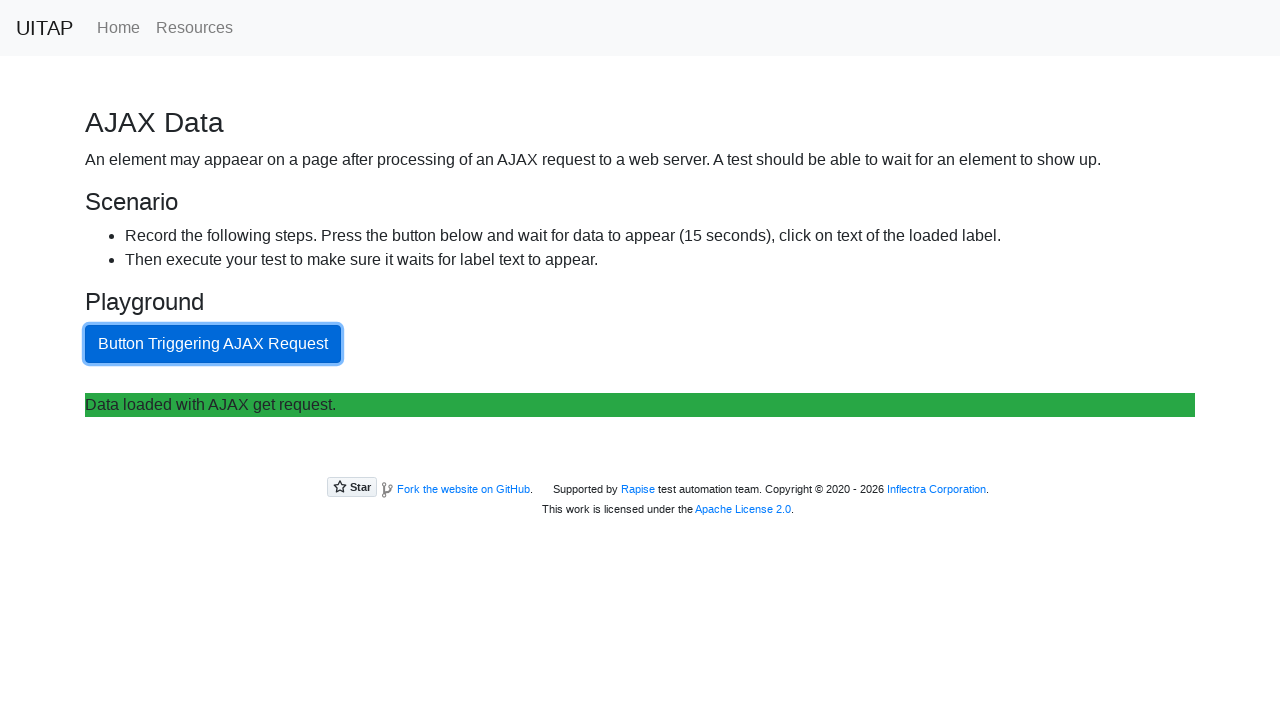